Verifies that the page title is not the lowercase version "youtube"

Starting URL: https://www.youtube.com

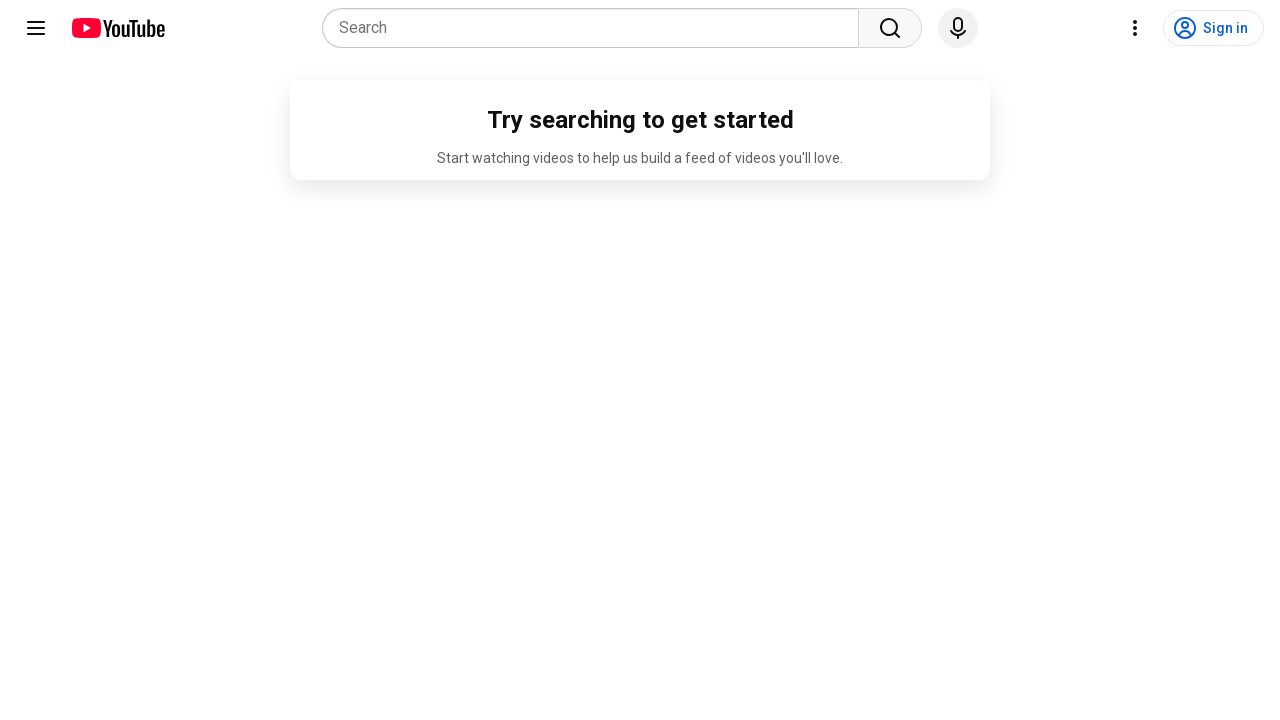

Navigated to https://www.youtube.com
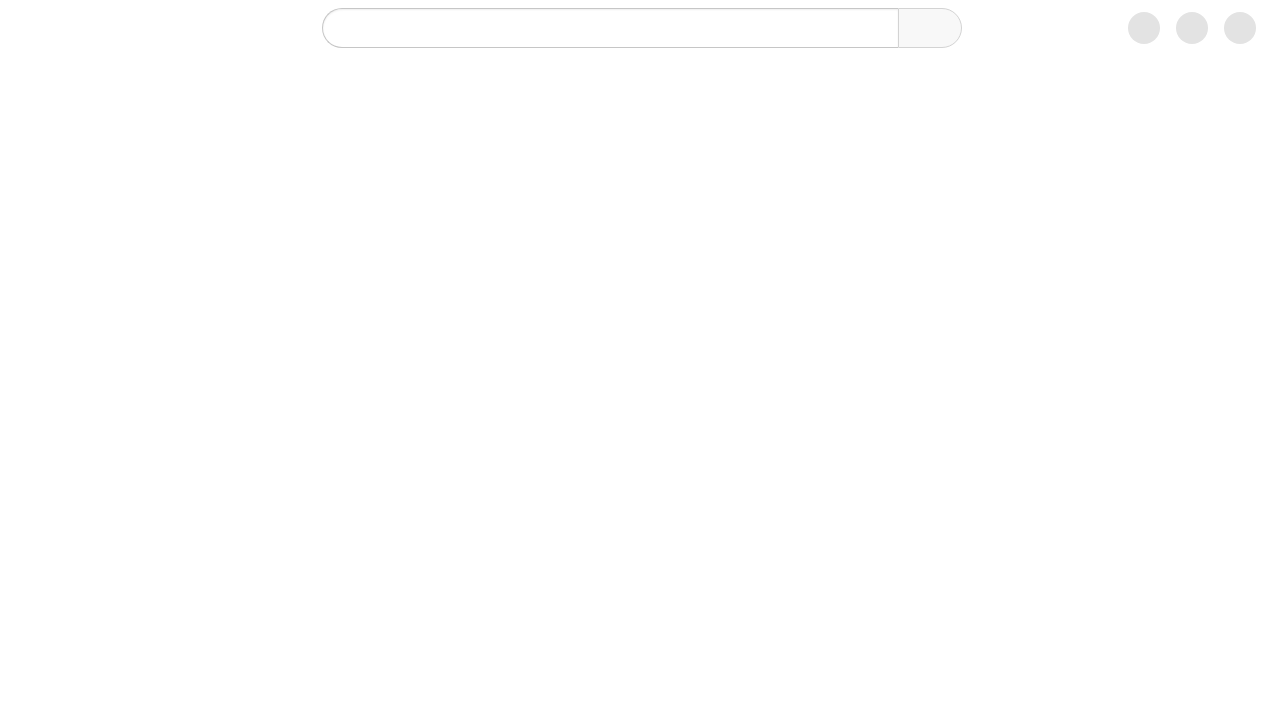

Verified that page title is not the lowercase version 'youtube'
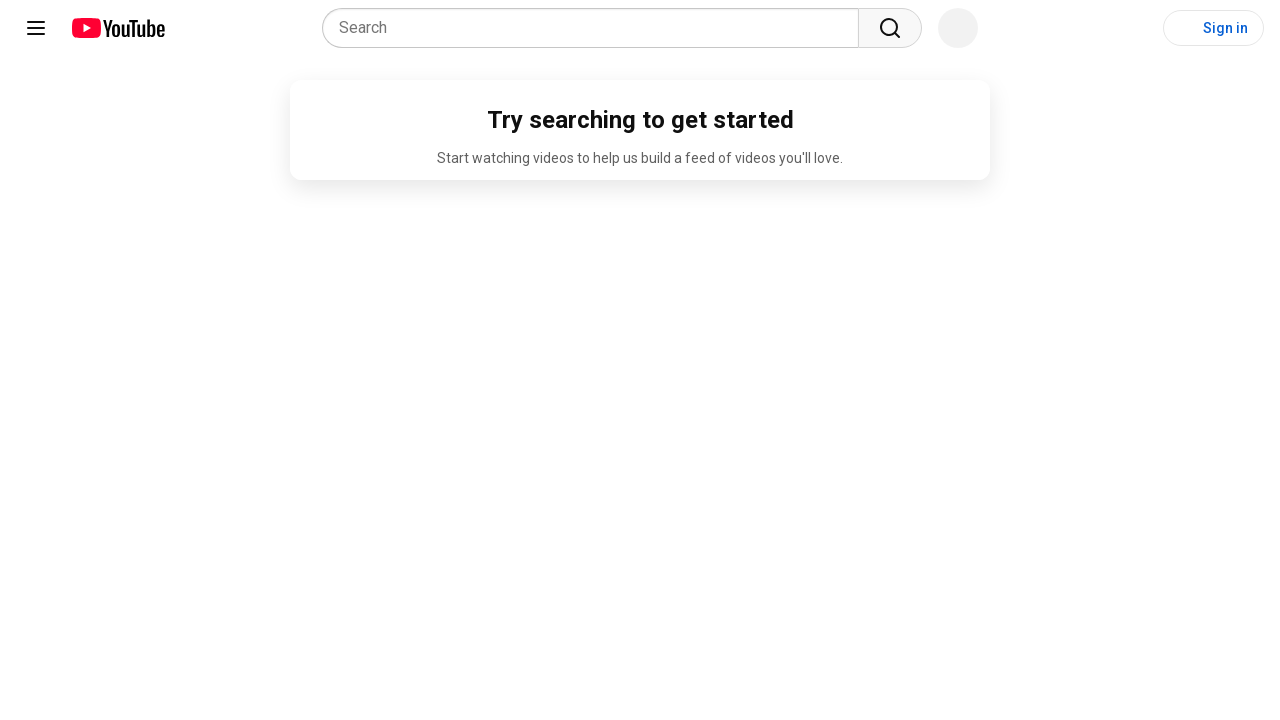

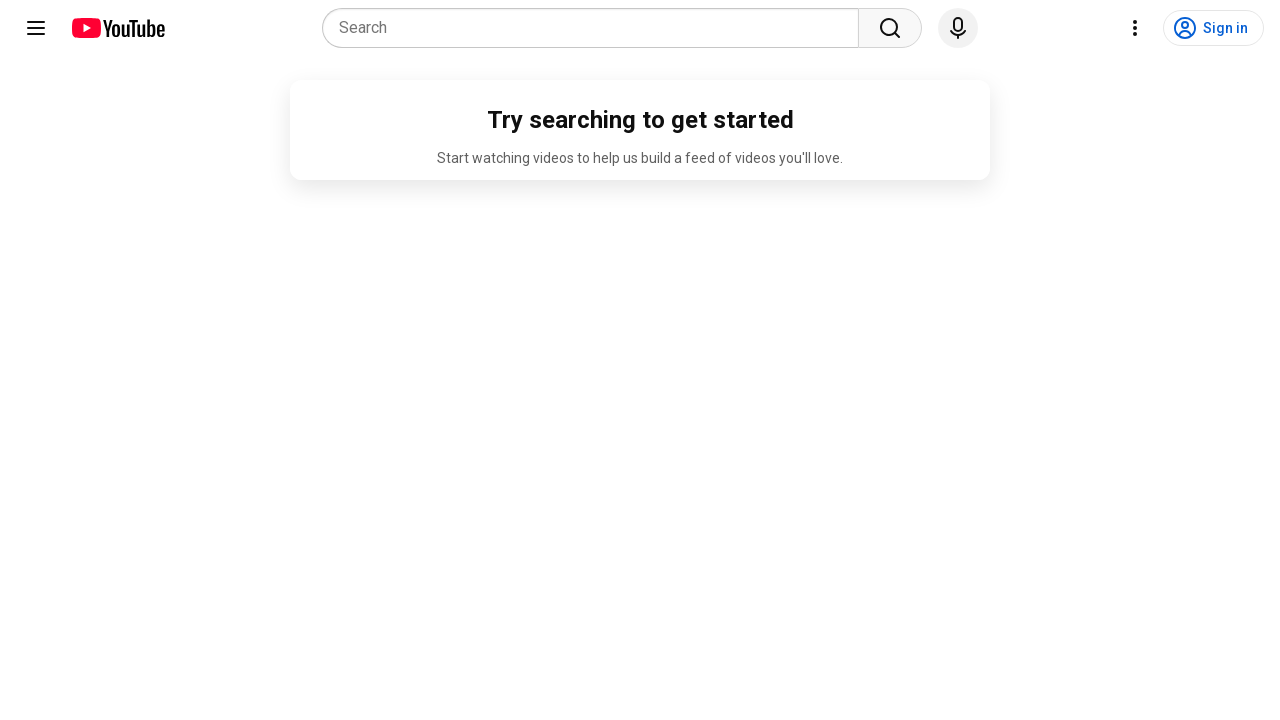